Fills out and submits a registration form with personal details including name, email, password, gender selection, employment status, and date of birth

Starting URL: https://rahulshettyacademy.com/angularpractice/

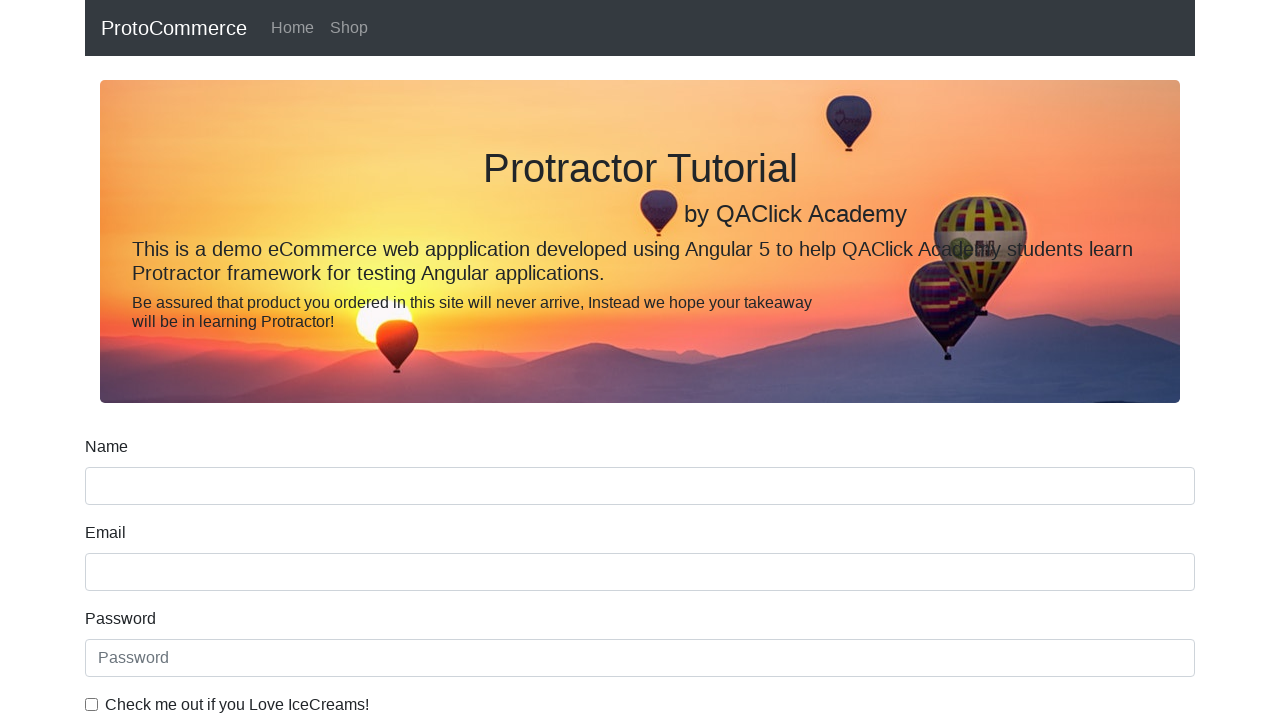

Filled name field with 'Rohit Kumar' on input[name='name']
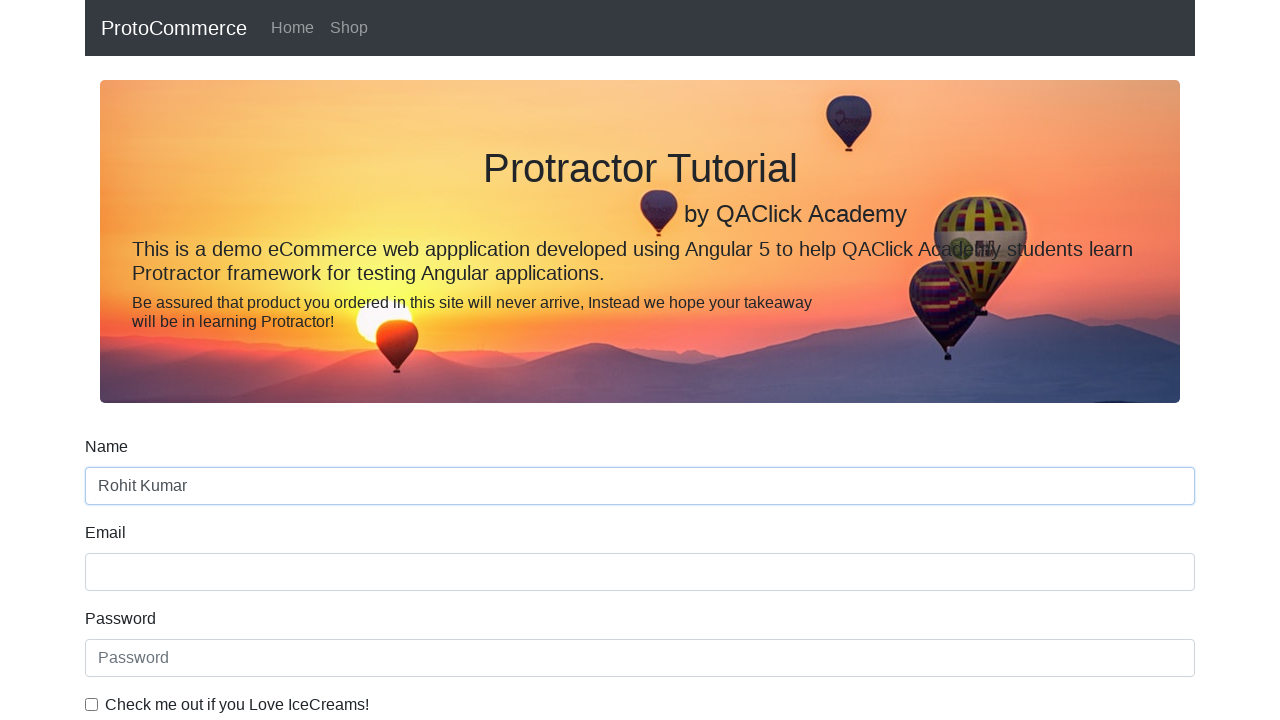

Filled email field with 'rohit.robin24@gmail.com' on input[name='email']
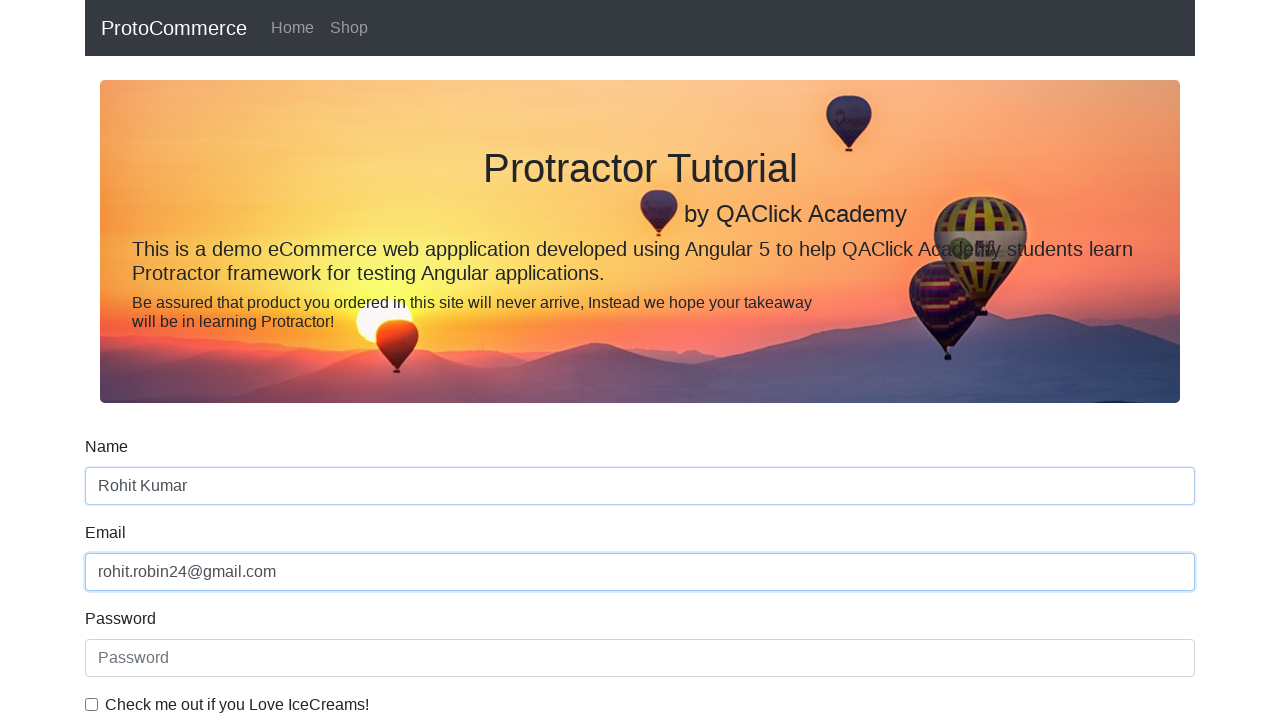

Filled password field with 'Pass@123' on #exampleInputPassword1
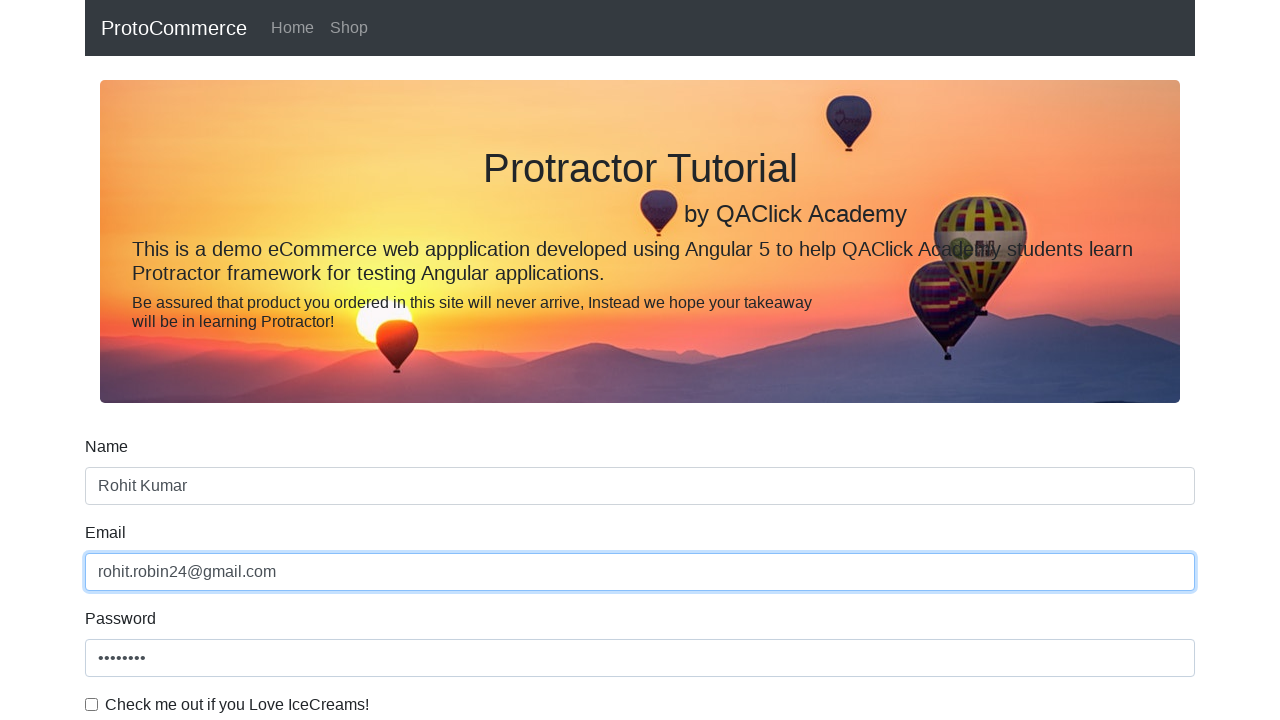

Checked the terms and conditions checkbox at (92, 704) on #exampleCheck1
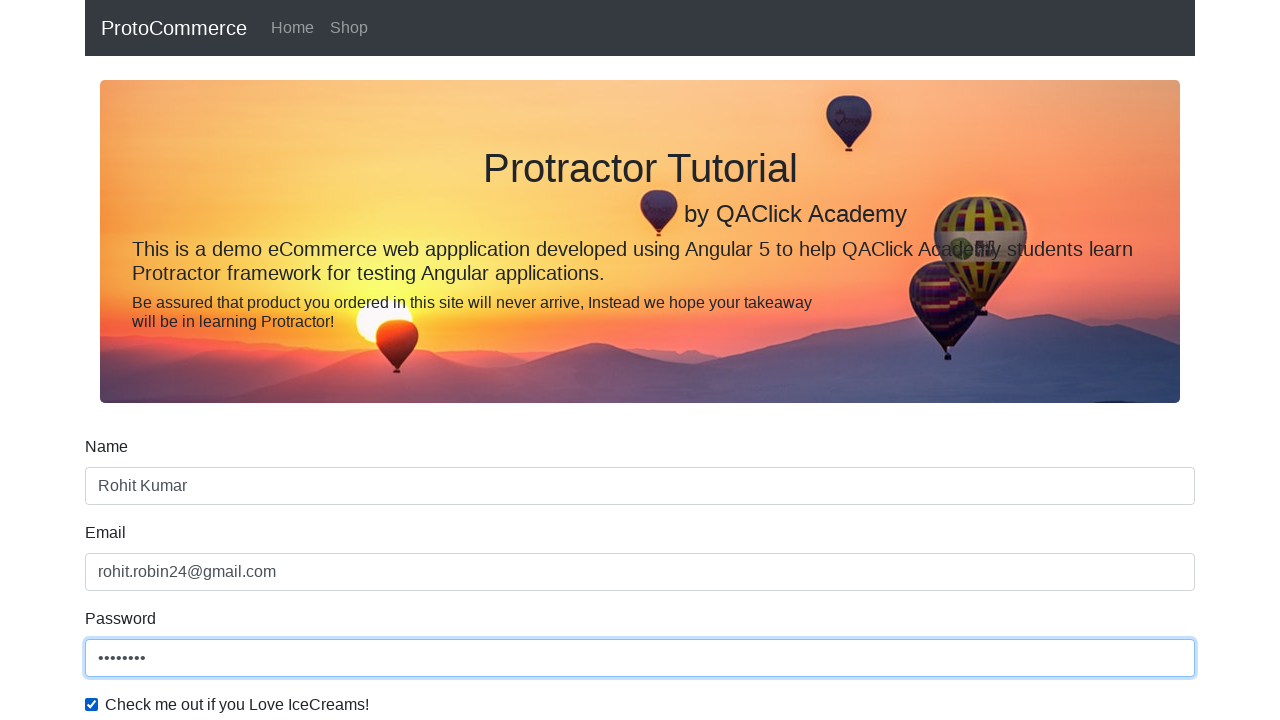

Selected 'Male' as gender on #exampleFormControlSelect1
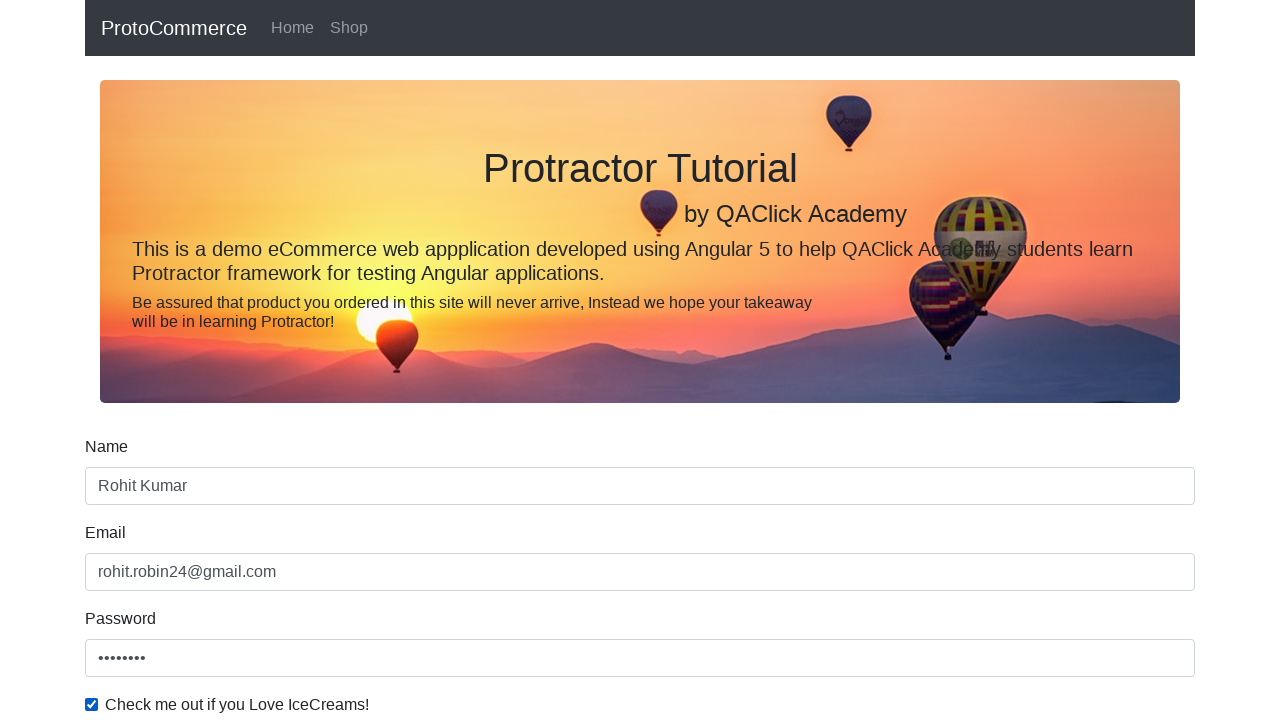

Selected employment status radio button at (238, 360) on #inlineRadio1
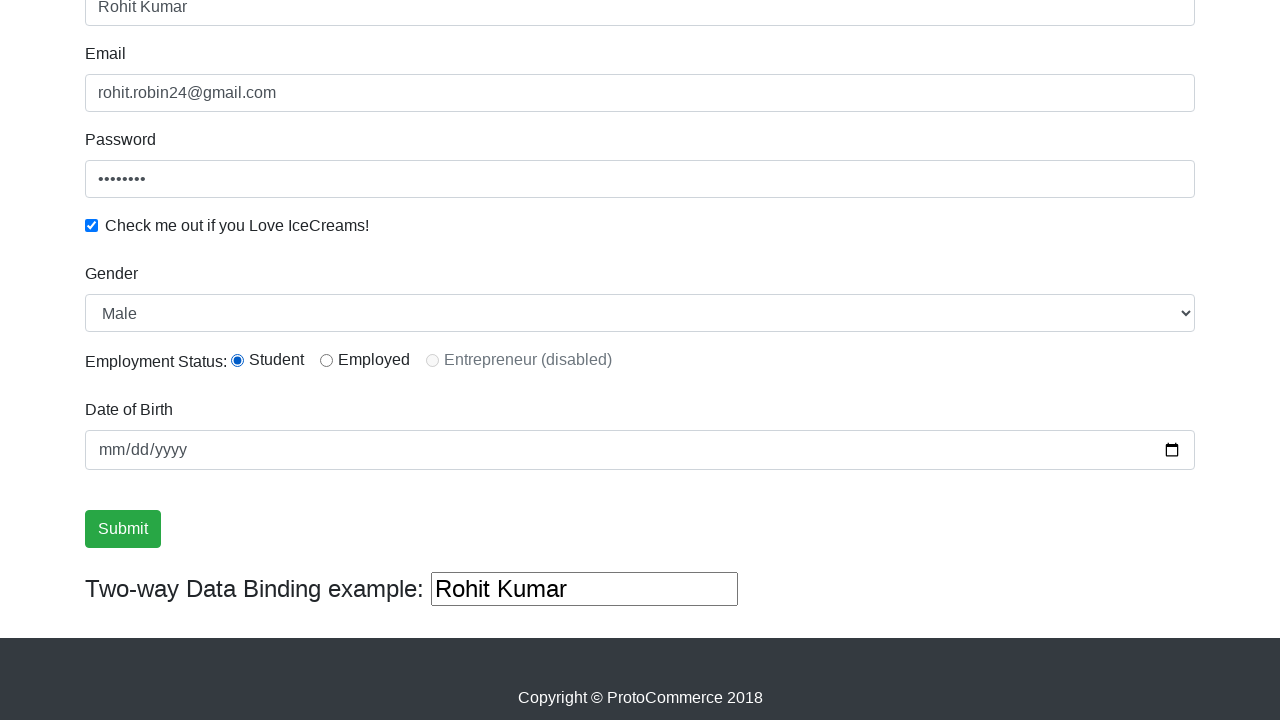

Filled date of birth as '1997-12-24' on input[type='date']
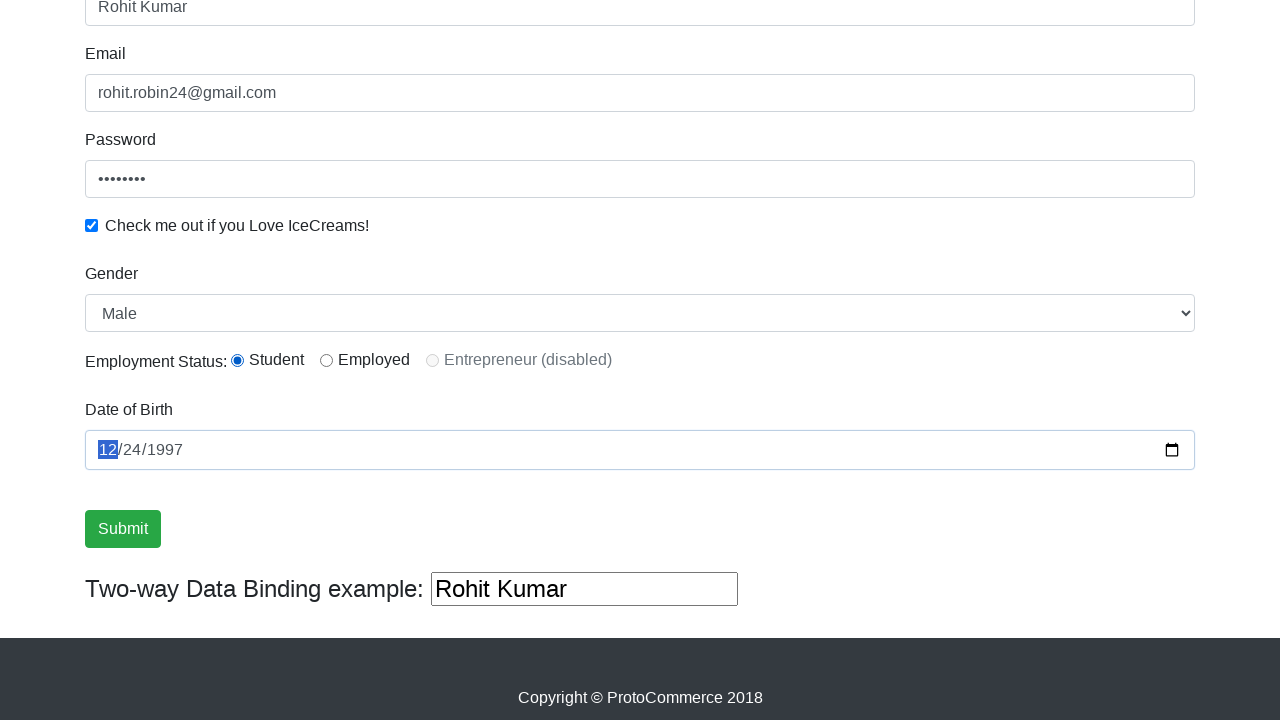

Clicked the submit button to submit the registration form at (123, 529) on .btn.btn-success
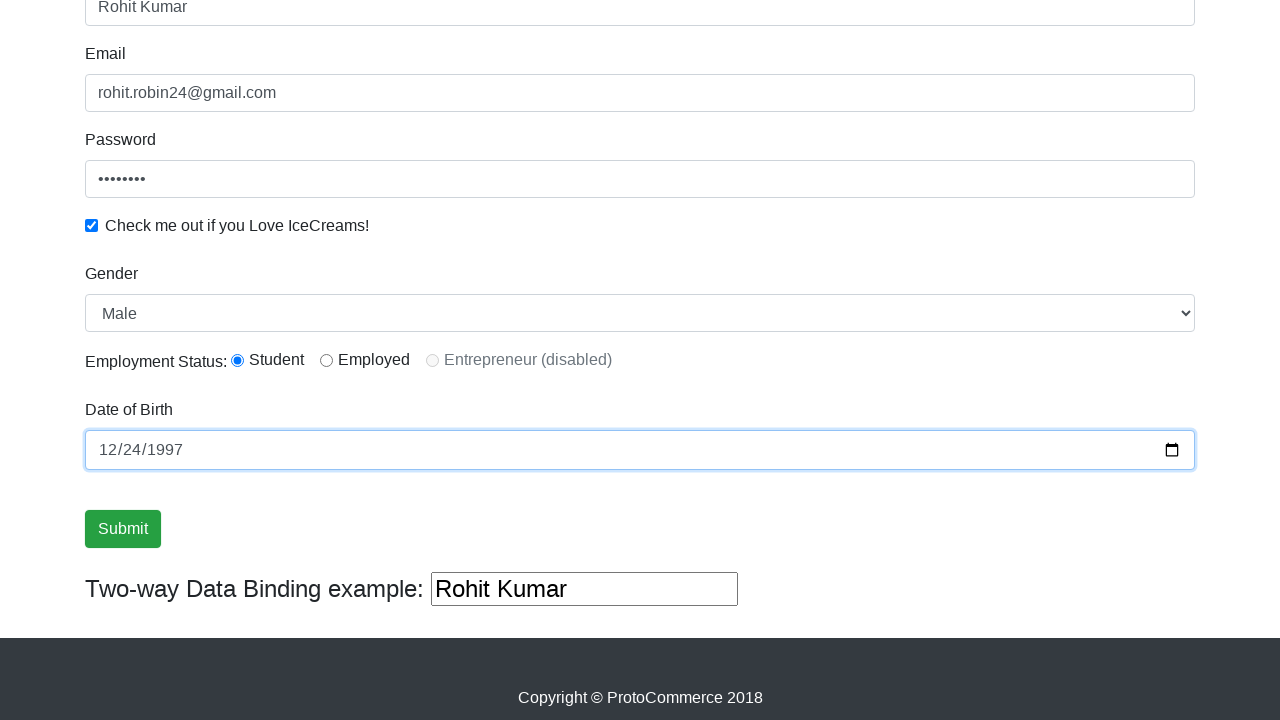

Success alert message appeared confirming form submission
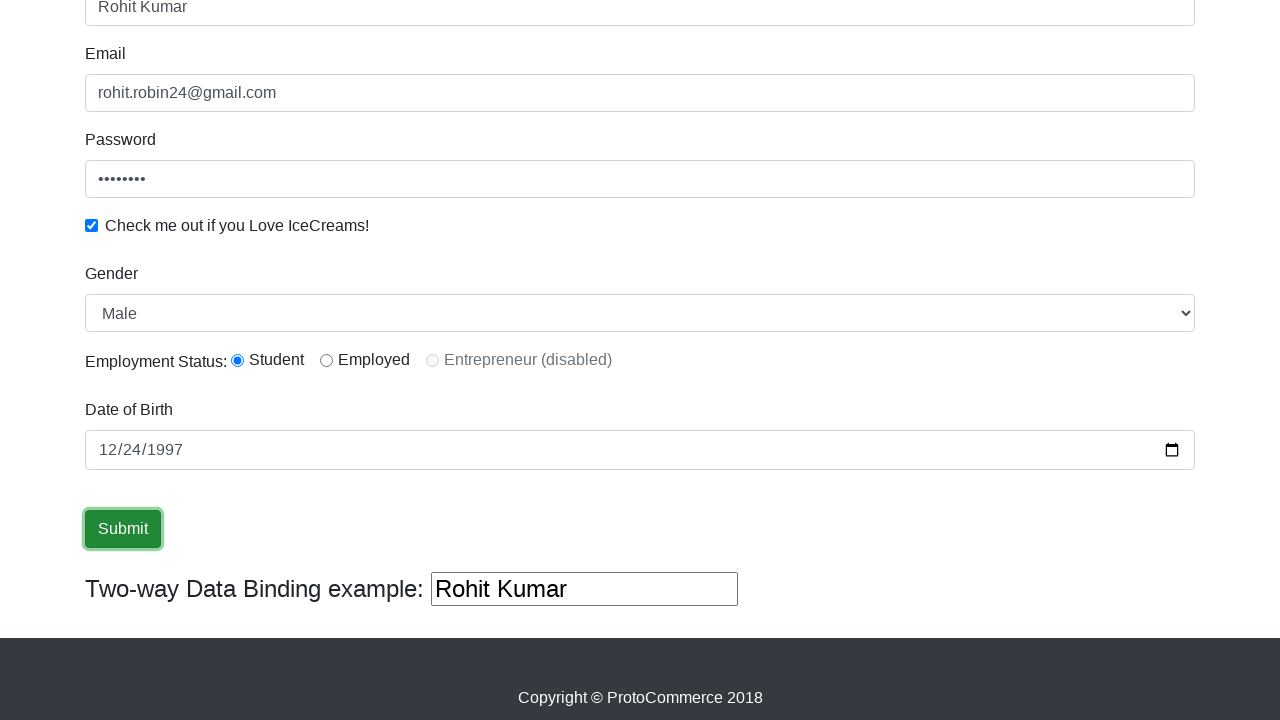

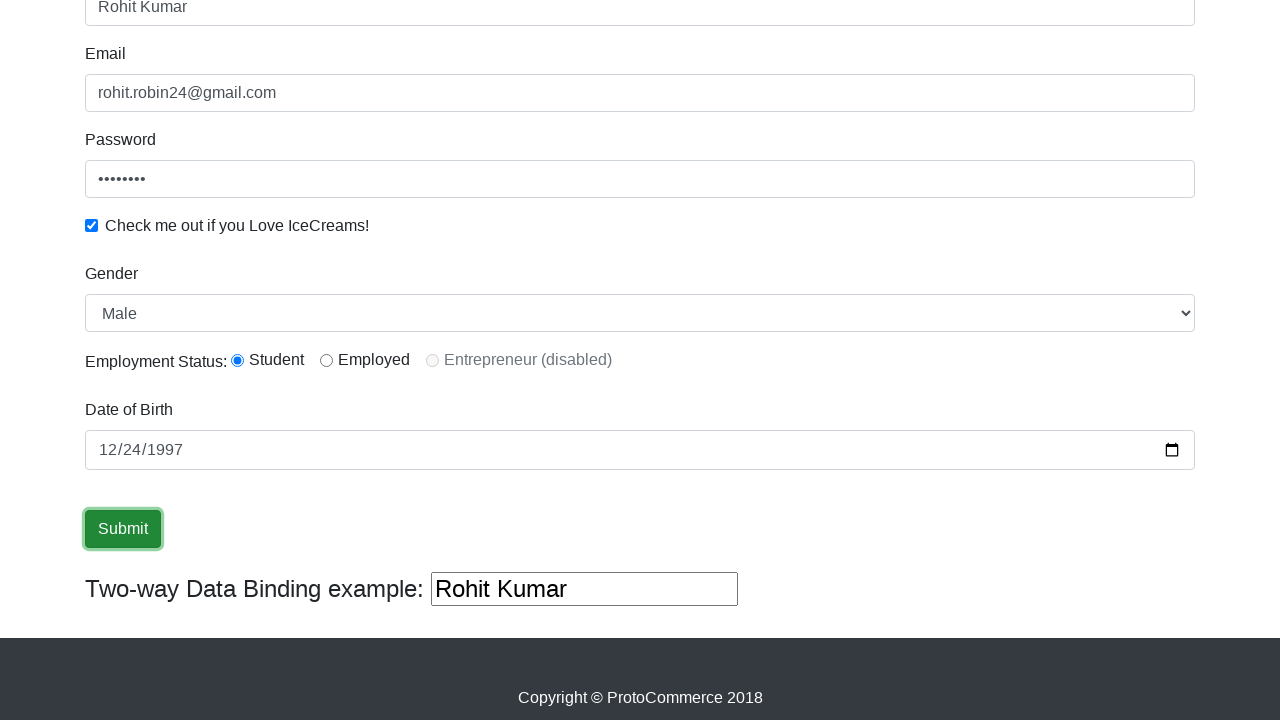